Locates paragraph 2 with green background class and verifies it is present on the page

Starting URL: https://kristinek.github.io/site/tasks/locators_different

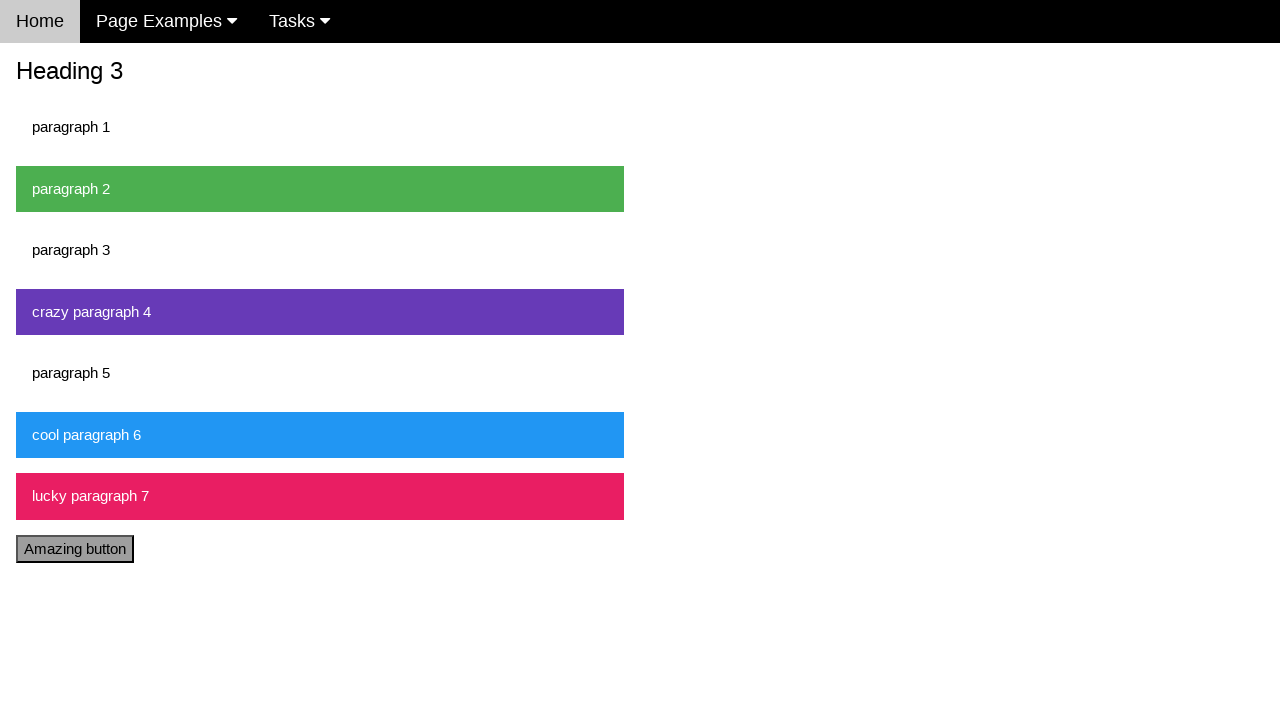

Navigated to locators_different page
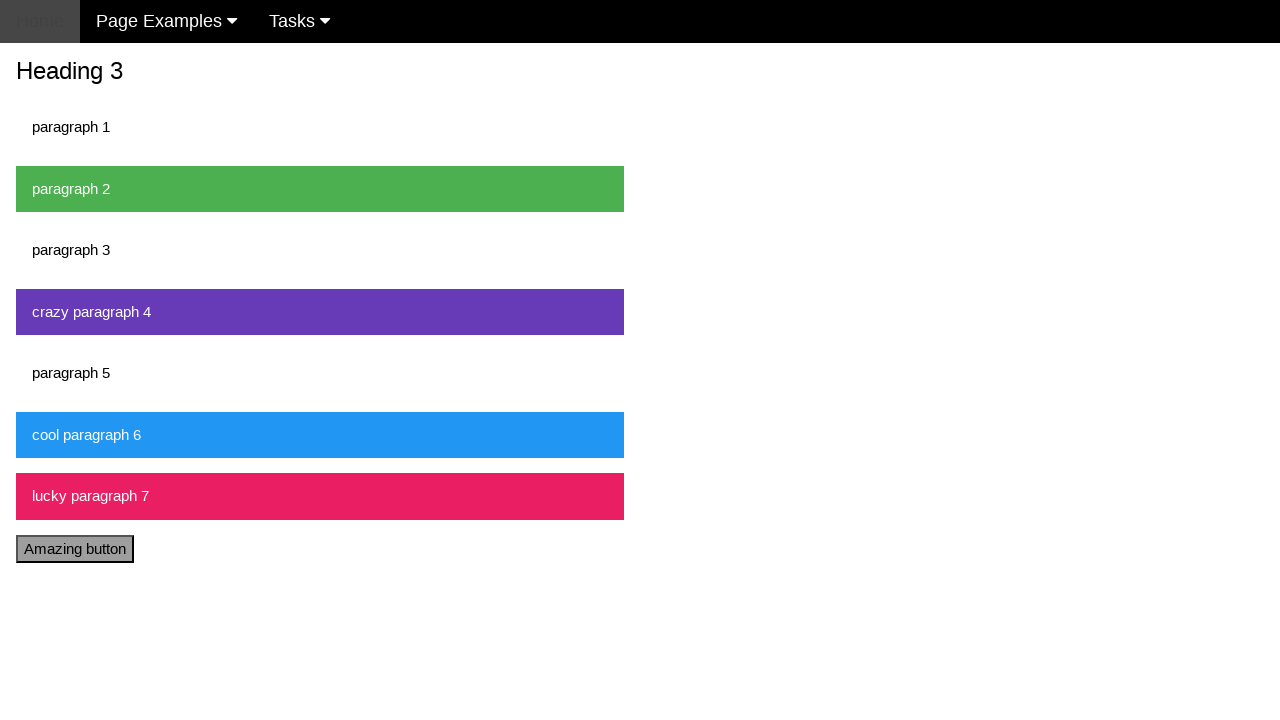

Located and waited for paragraph 2 with green background class to be visible
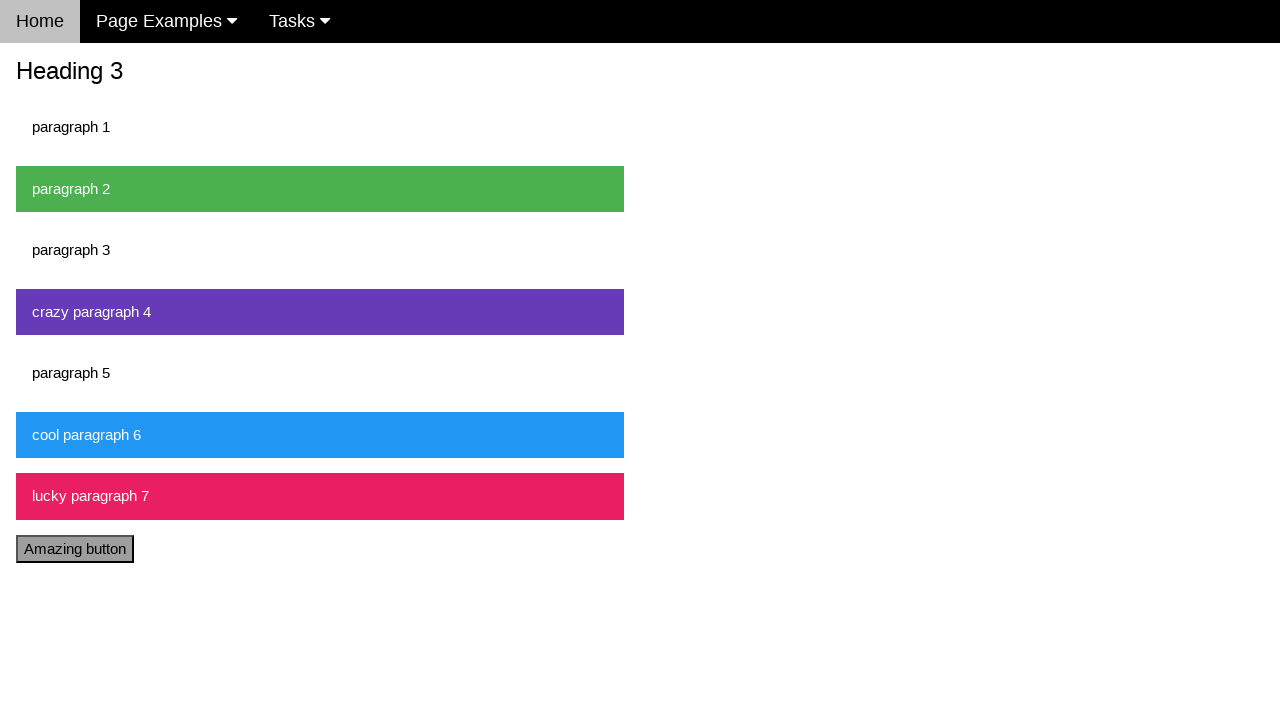

Verified that paragraph 2 with green background is present and visible on the page
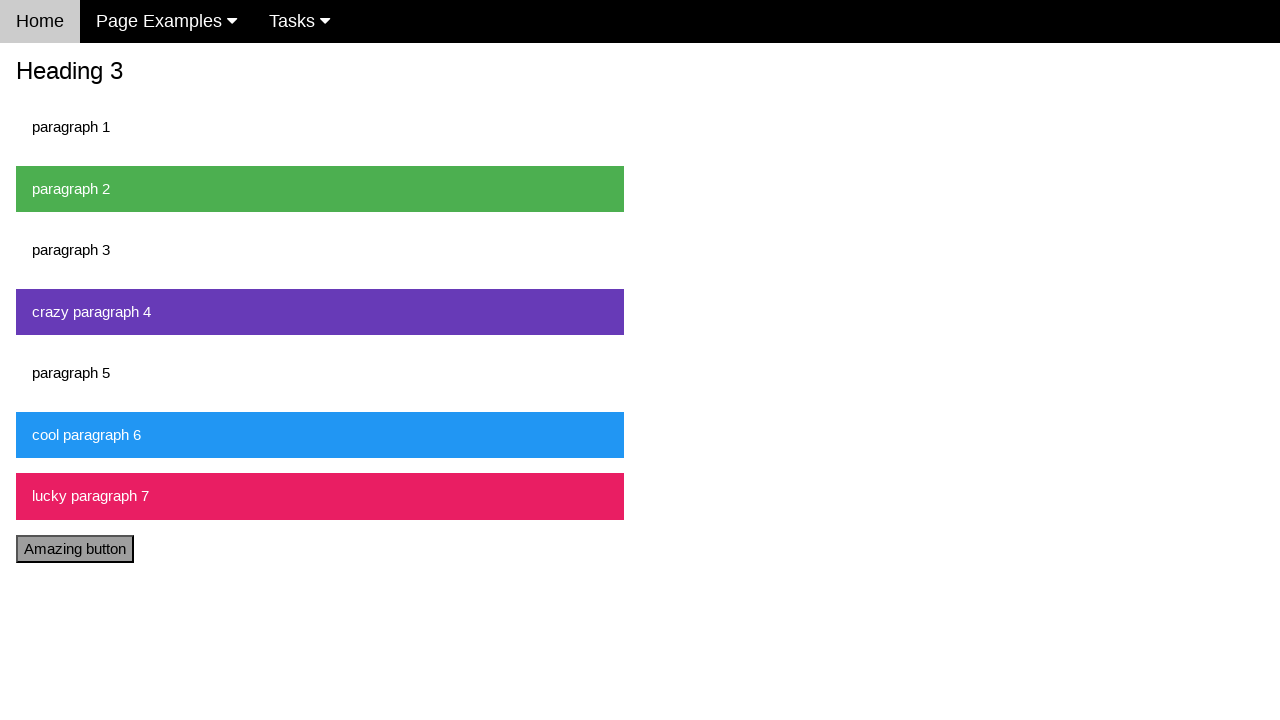

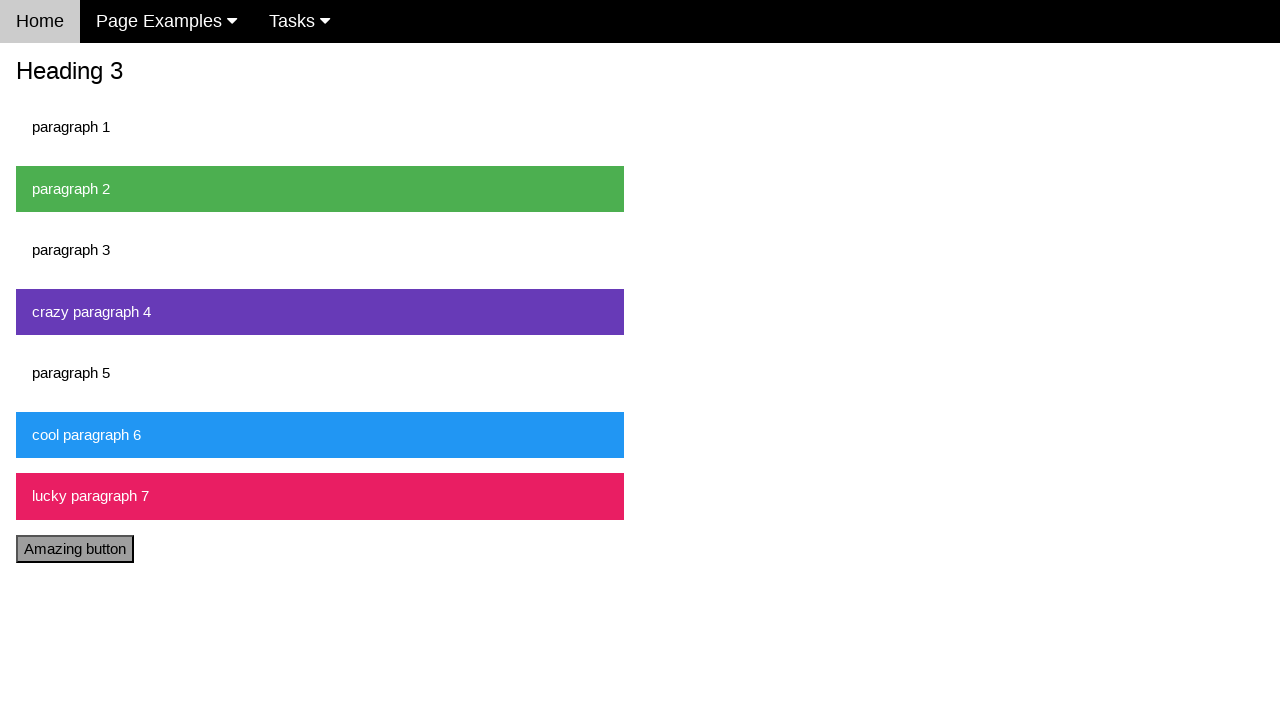